Tests the text box form on DemoQA by navigating to the Elements section, filling out a form with personal information, and verifying the submitted data is displayed correctly

Starting URL: https://demoqa.com

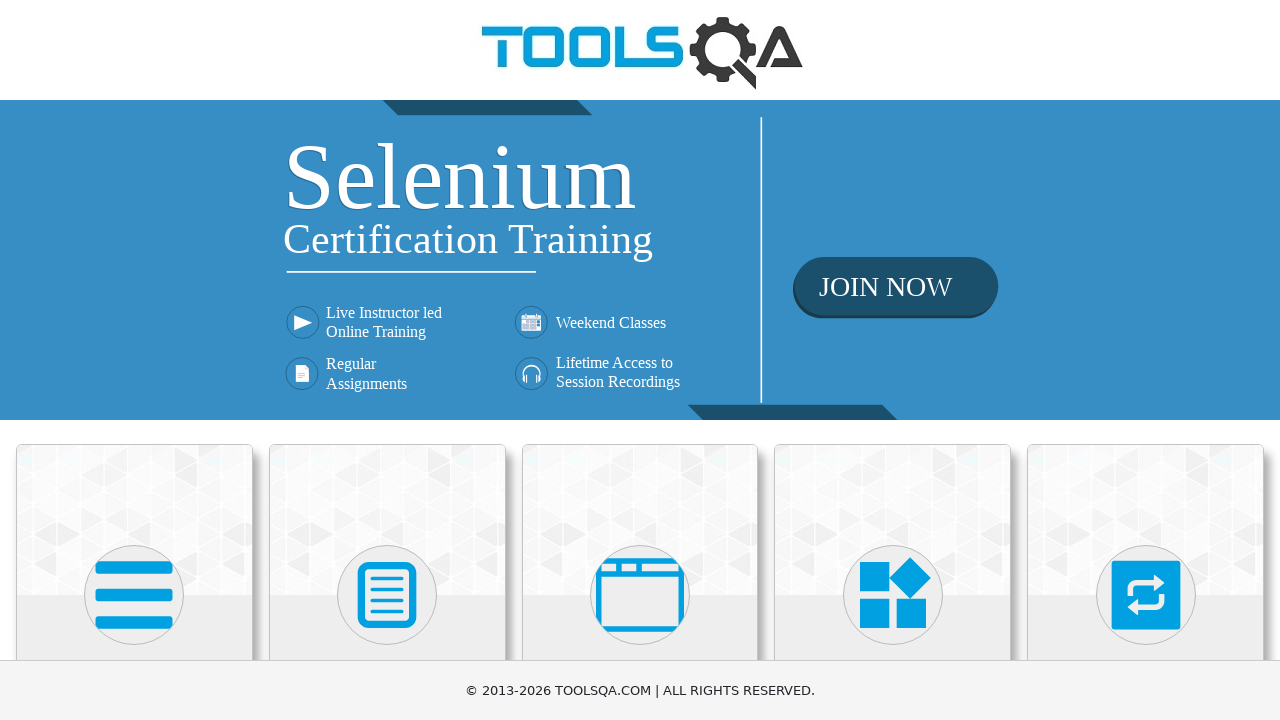

Navigated to DemoQA homepage
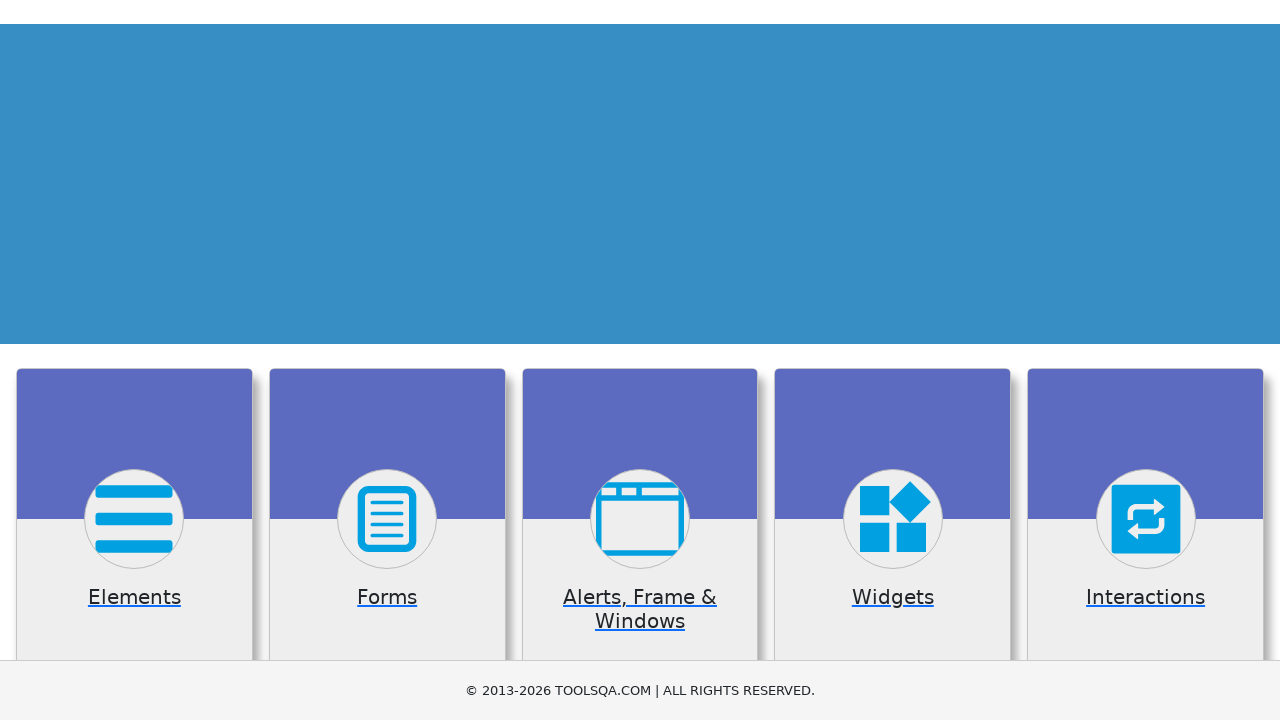

Clicked on Elements card at (134, 520) on div.card.mt-4.top-card >> nth=0
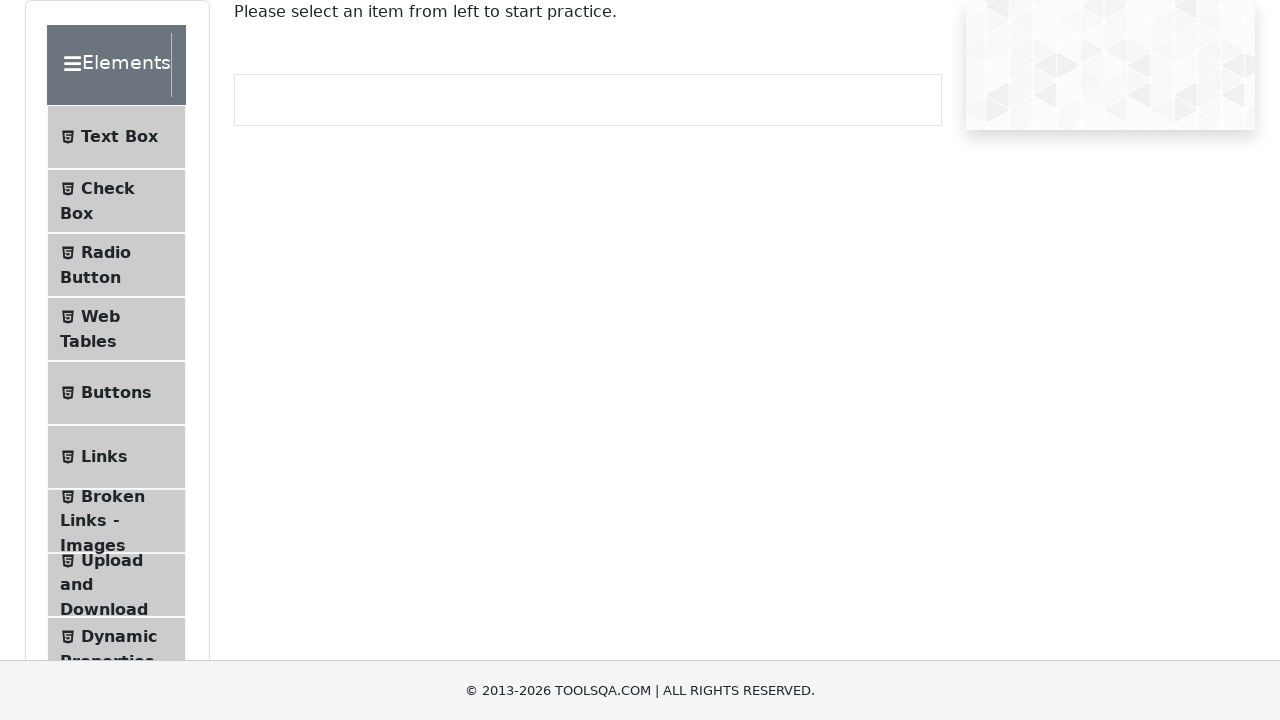

Clicked on Text Box menu item at (116, 137) on #item-0
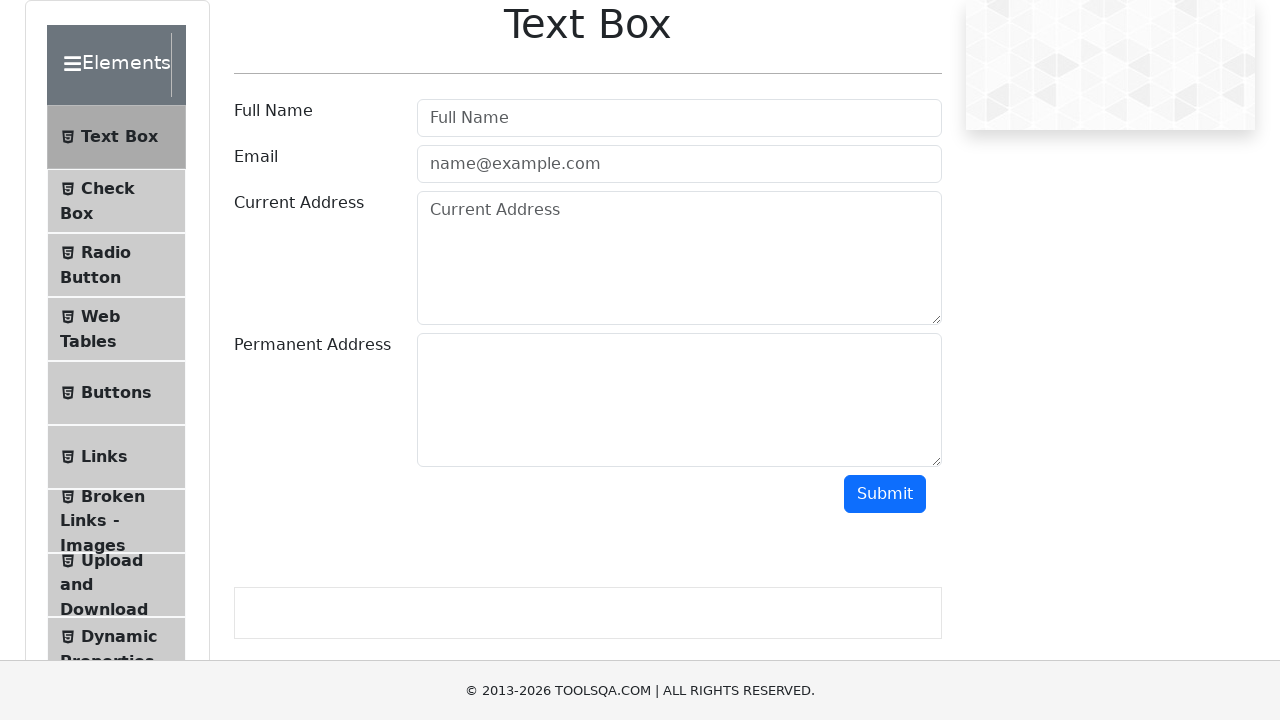

Filled Full Name field with 'Poopa Loopa' on input[placeholder='Full Name']
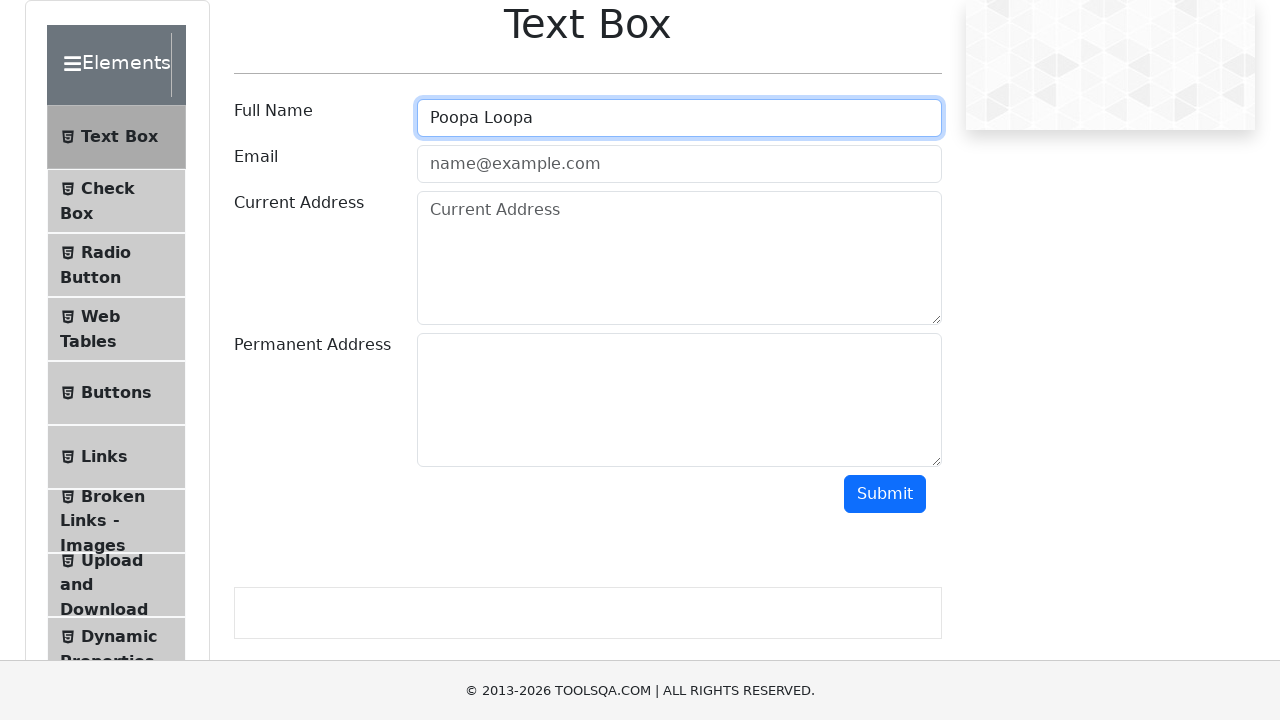

Filled Email field with 'poopa@loopa.com' on #userEmail
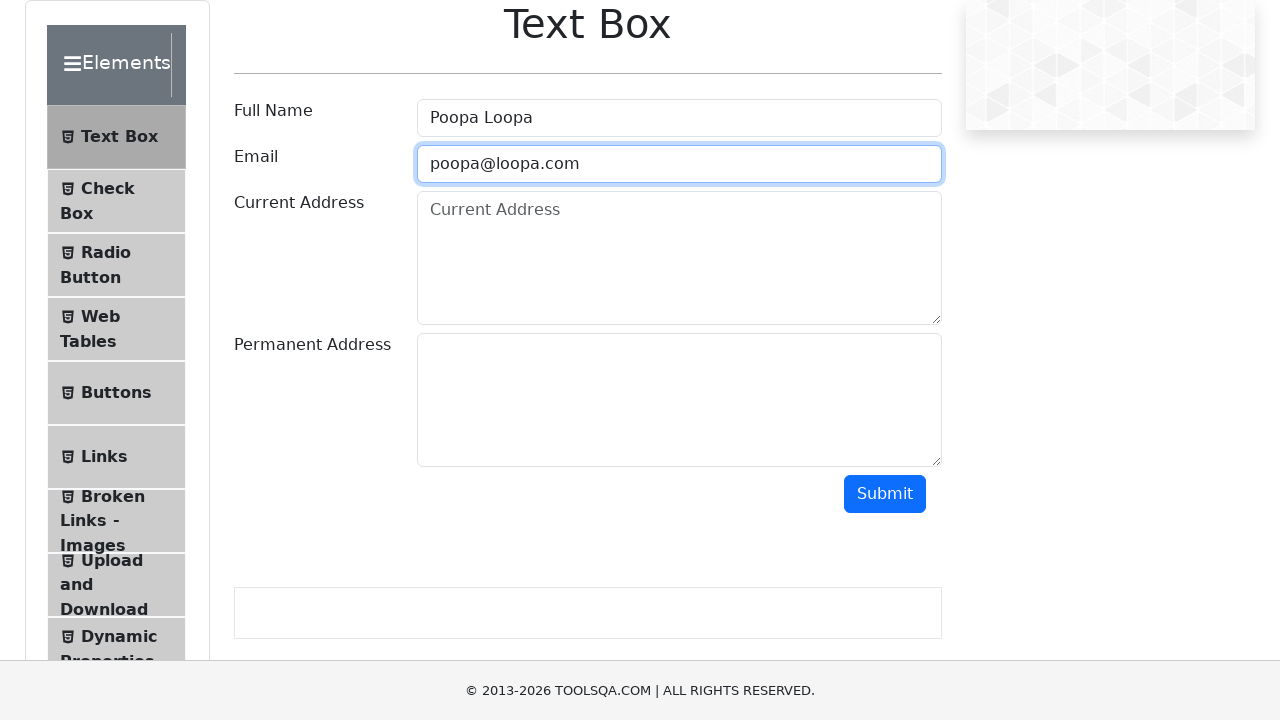

Filled Current Address field with 'Pushkin's street, Kolotushkin's house' on #currentAddress
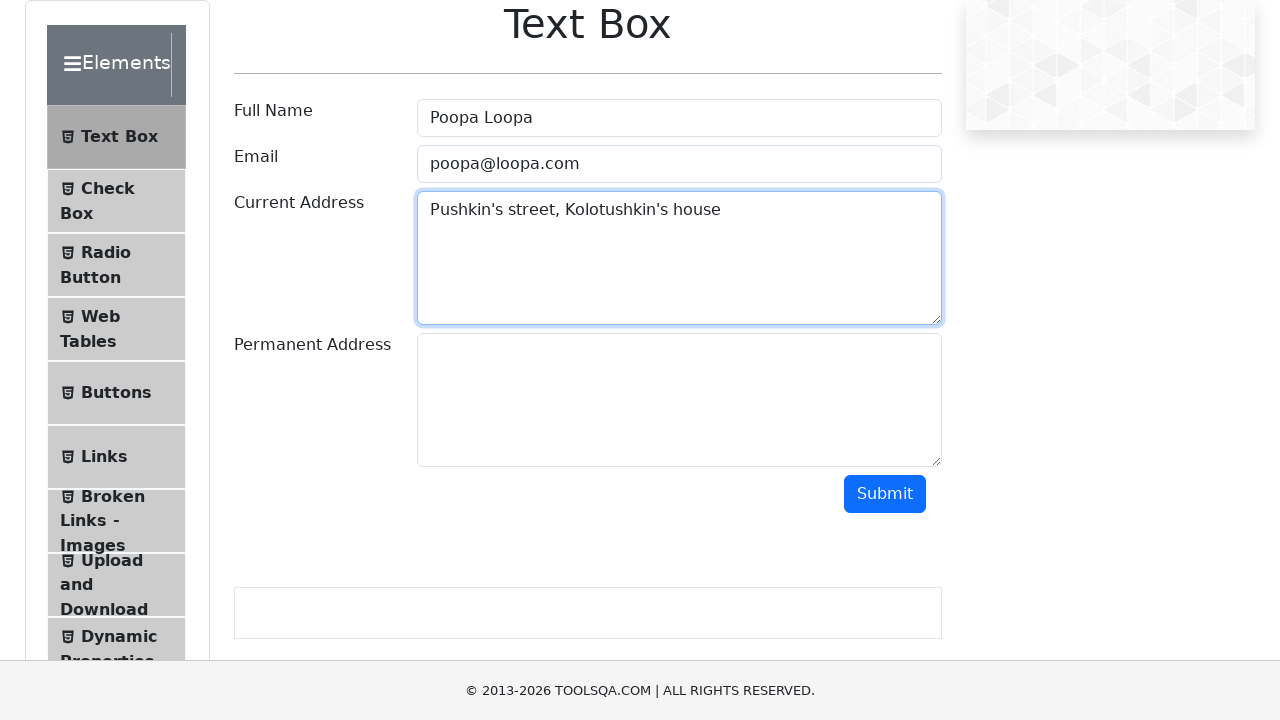

Filled Permanent Address field with 'Same as current' on #permanentAddress
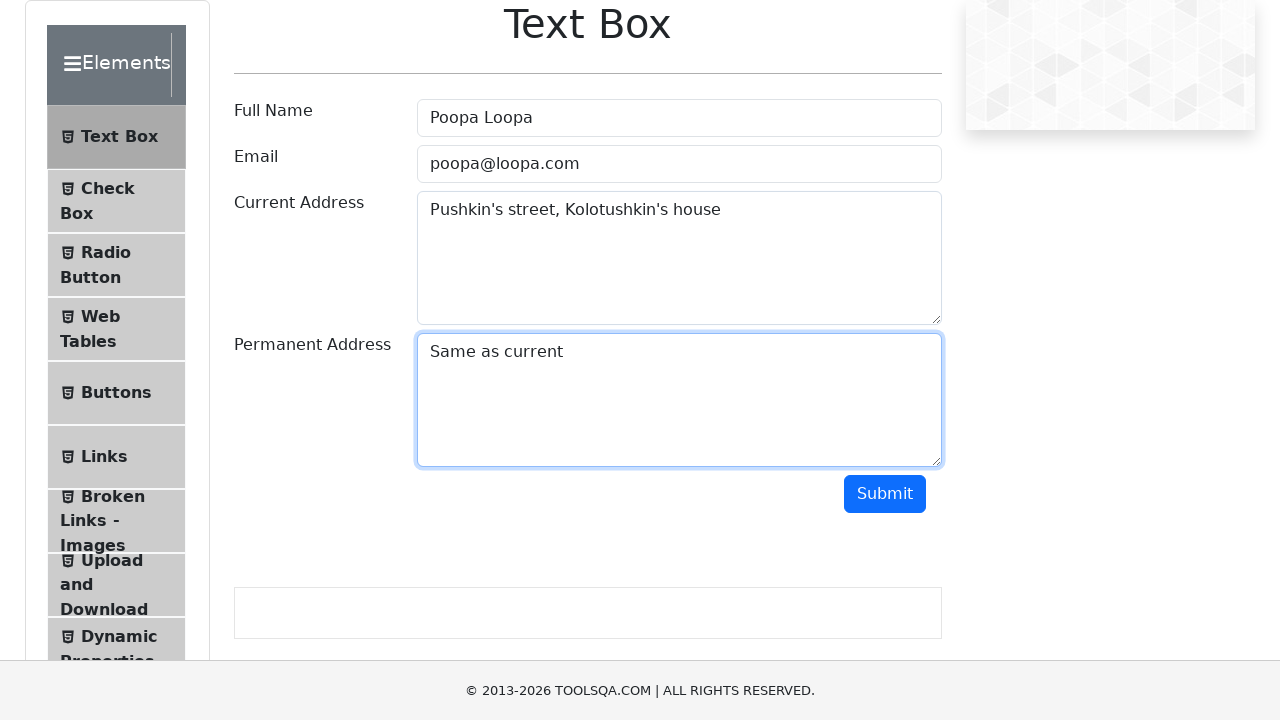

Clicked Submit button at (885, 494) on #submit
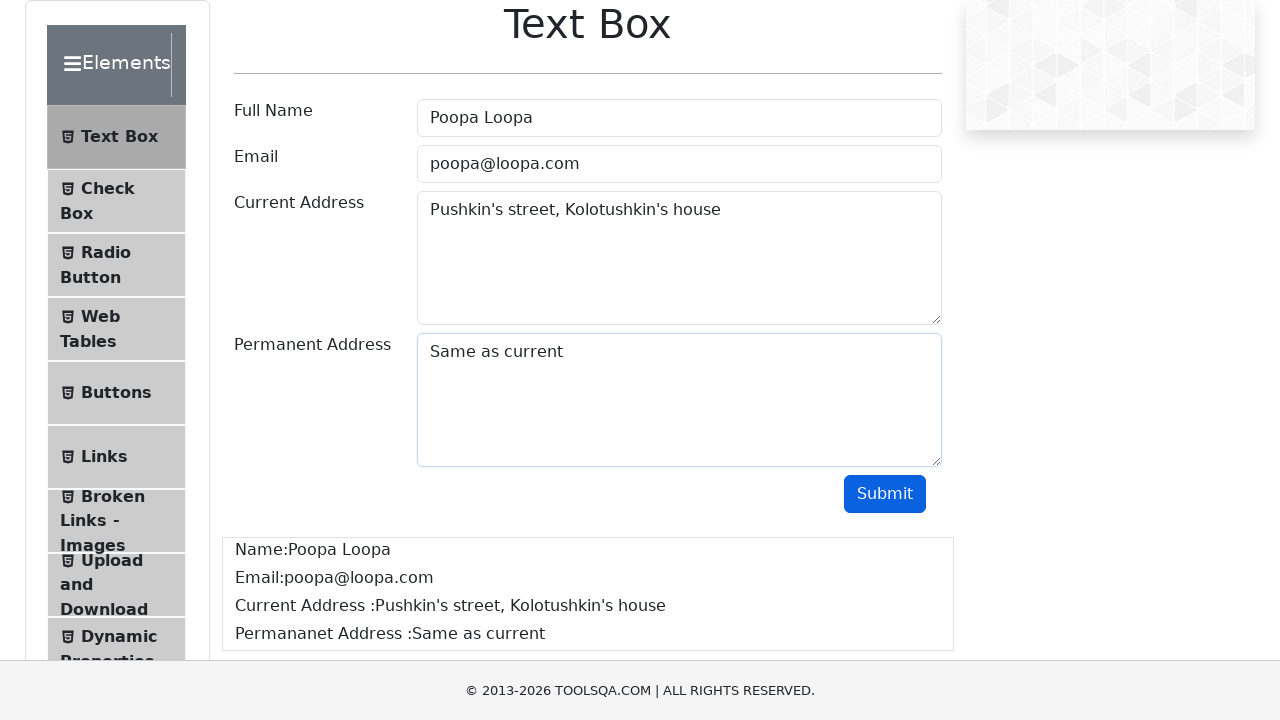

Waited for name output field to load
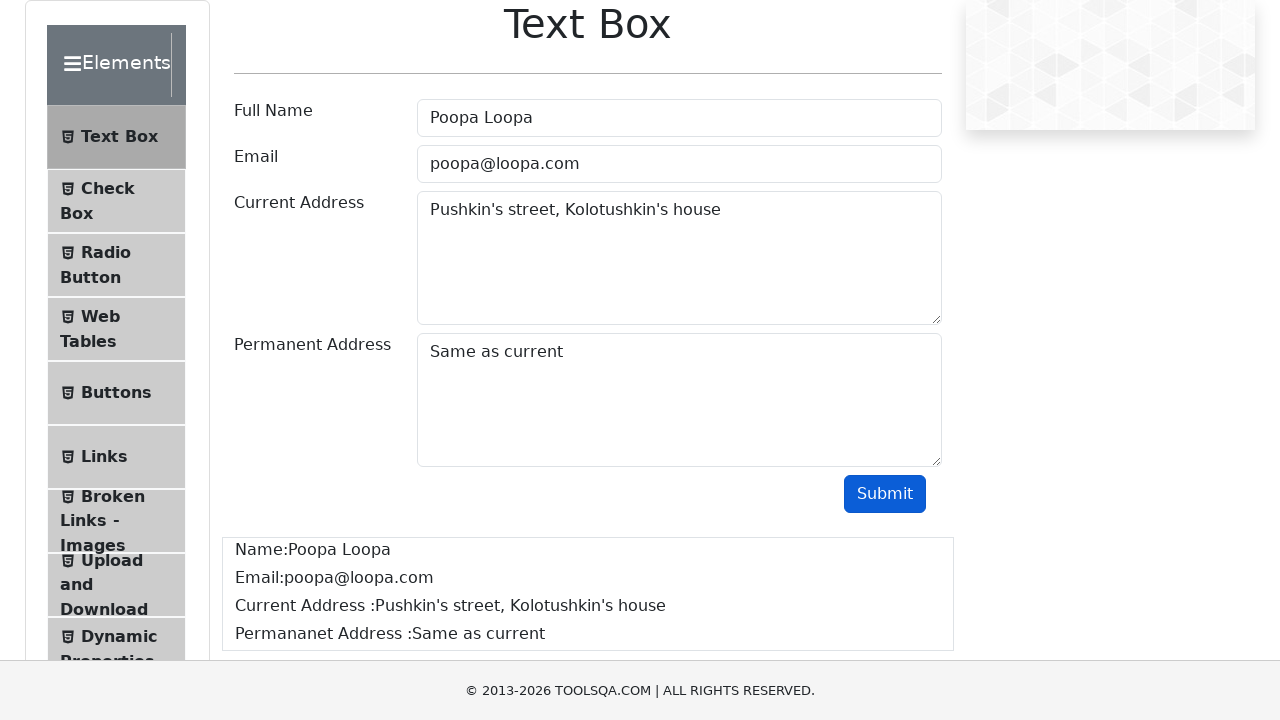

Waited for email output field to load
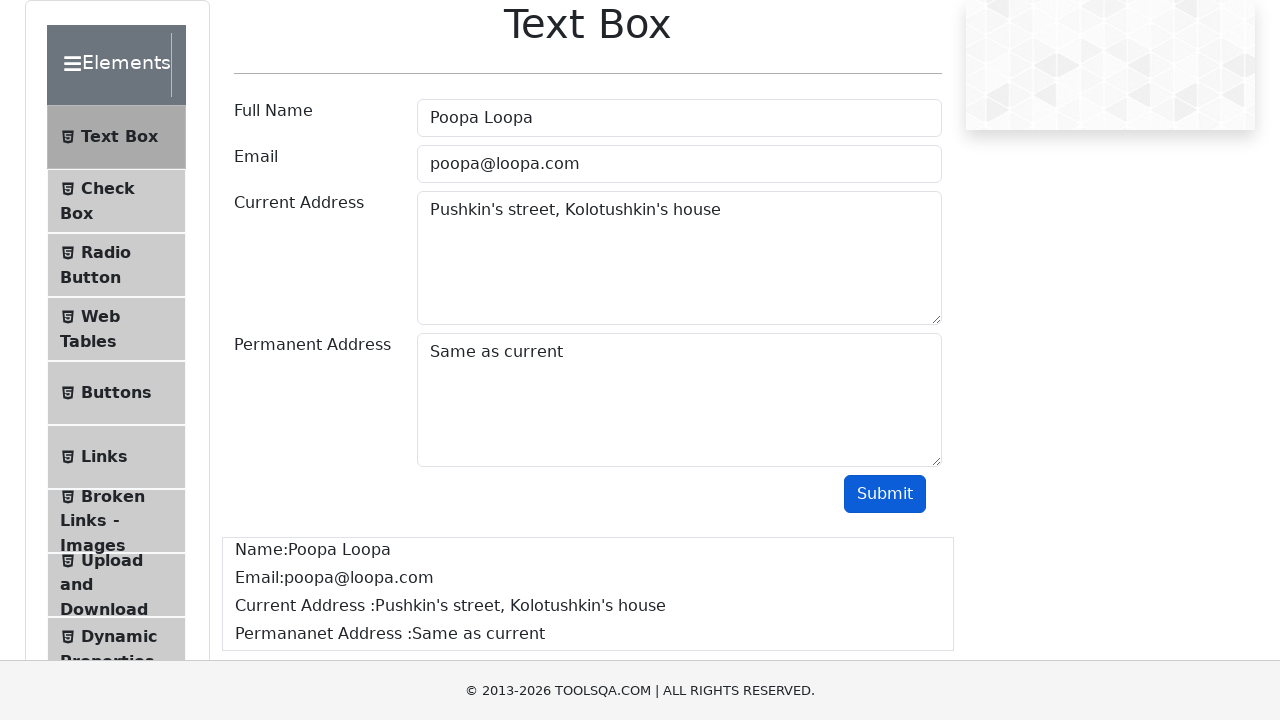

Waited for current address output field to load
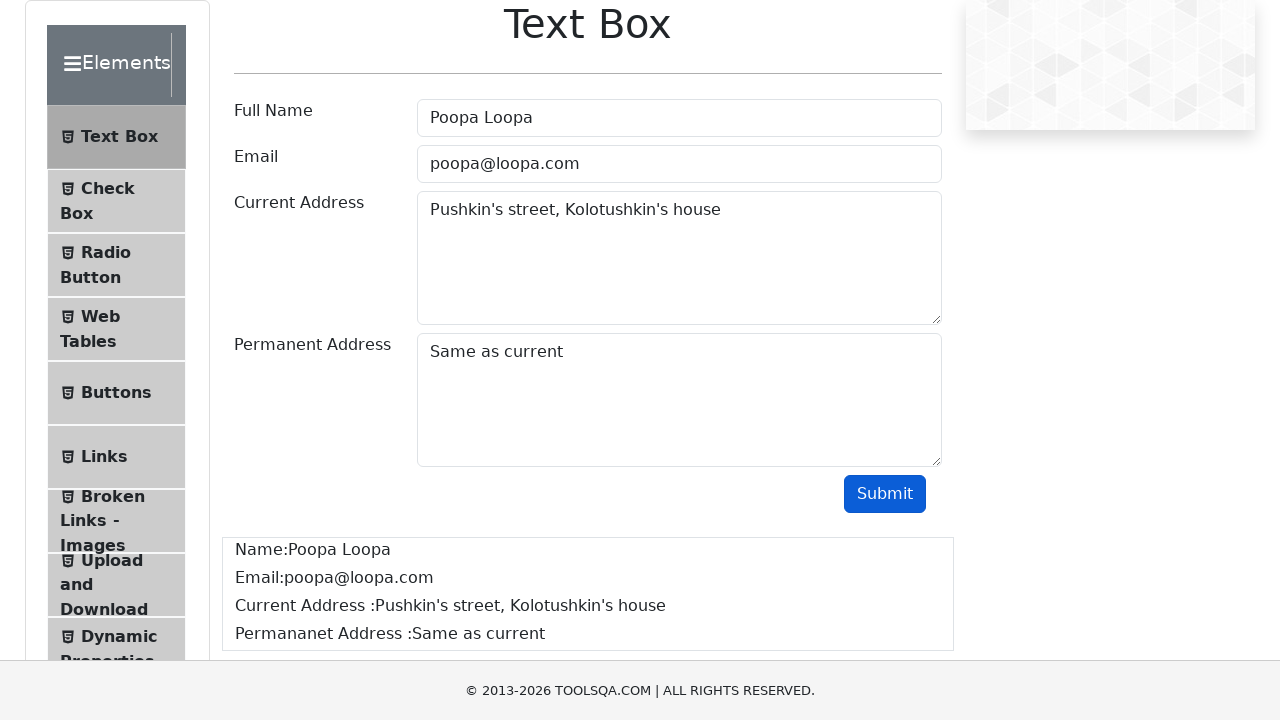

Waited for permanent address output field to load
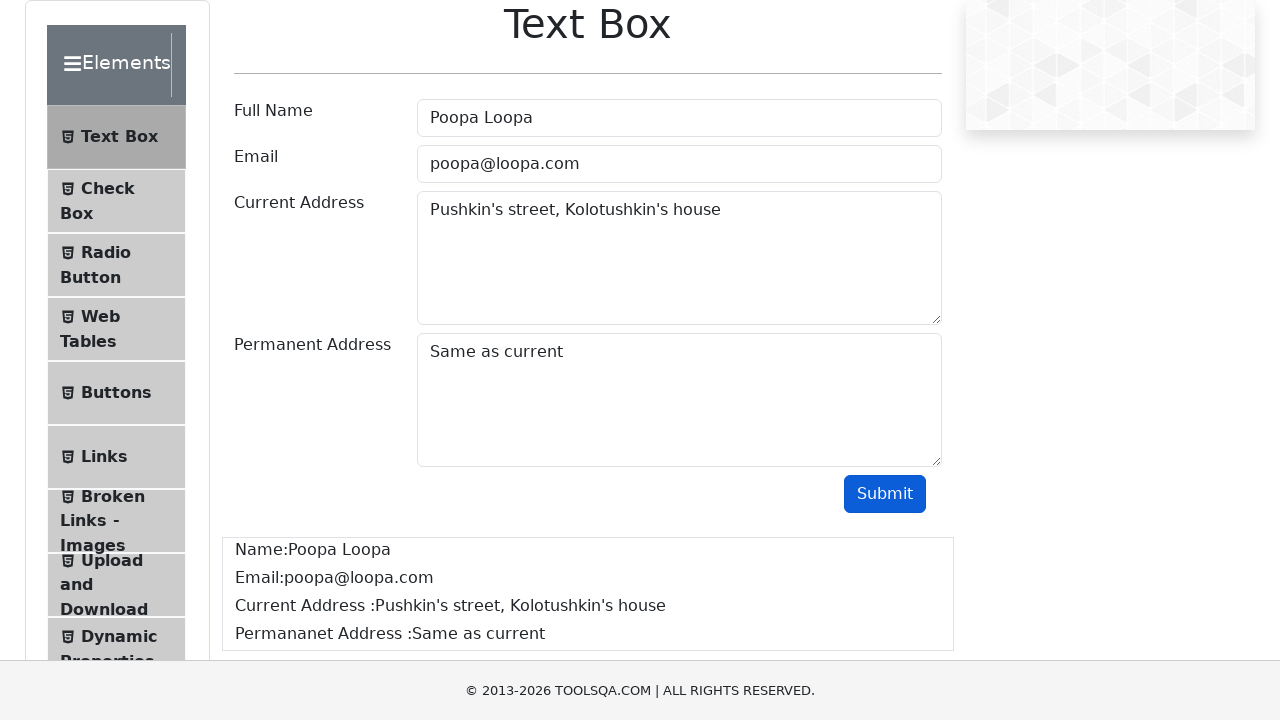

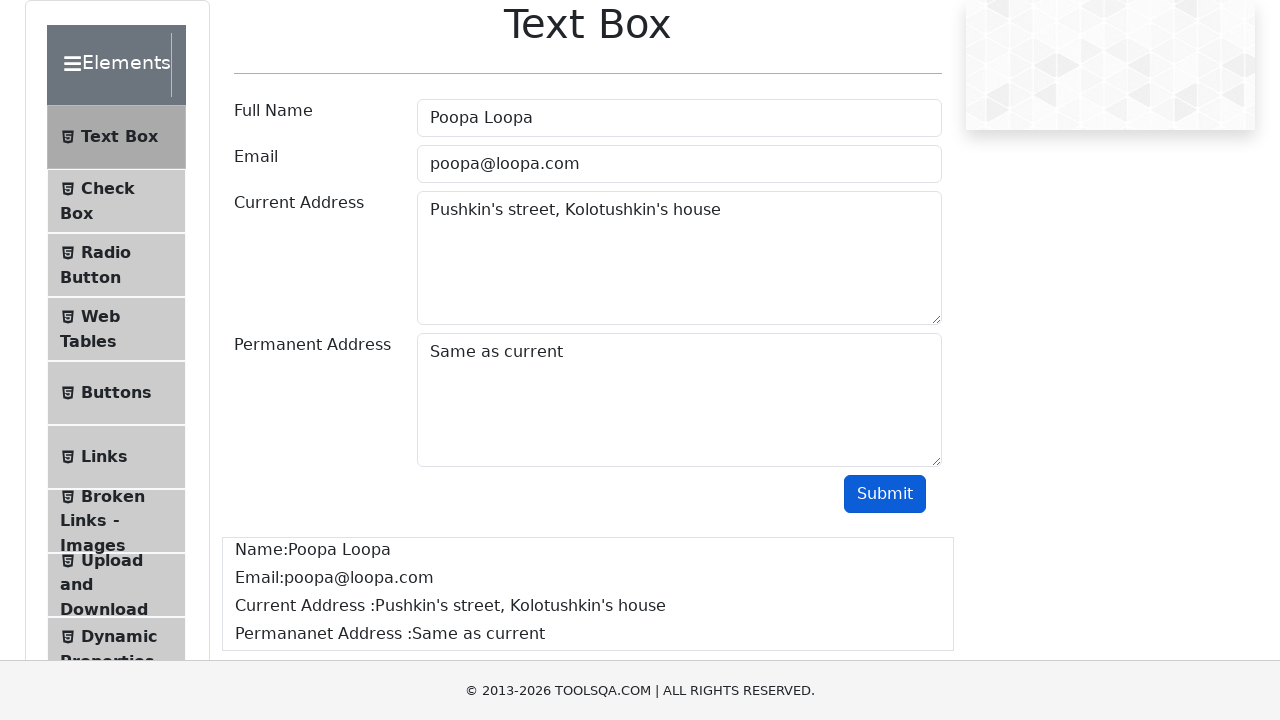